Solves a math problem on the page by reading a value, calculating the result using a mathematical formula, and submitting the answer along with checkbox and radio button selections

Starting URL: https://suninjuly.github.io/math.html

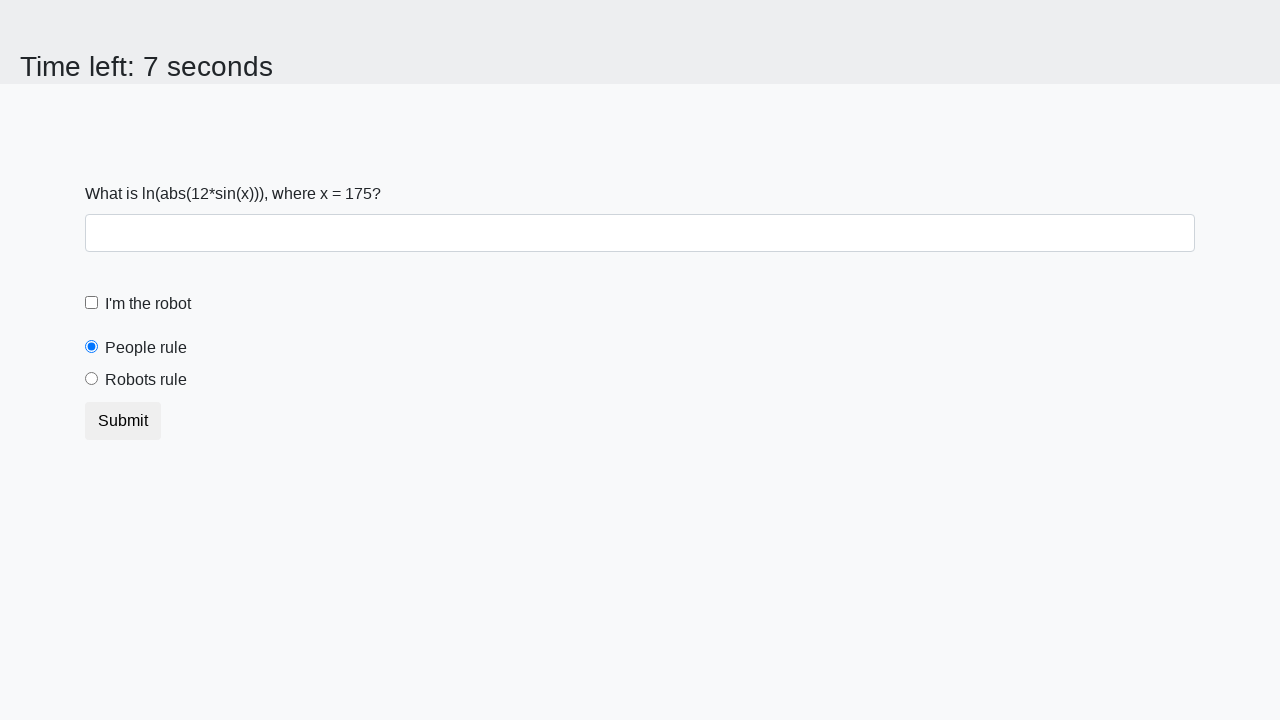

Read variable x value from the page
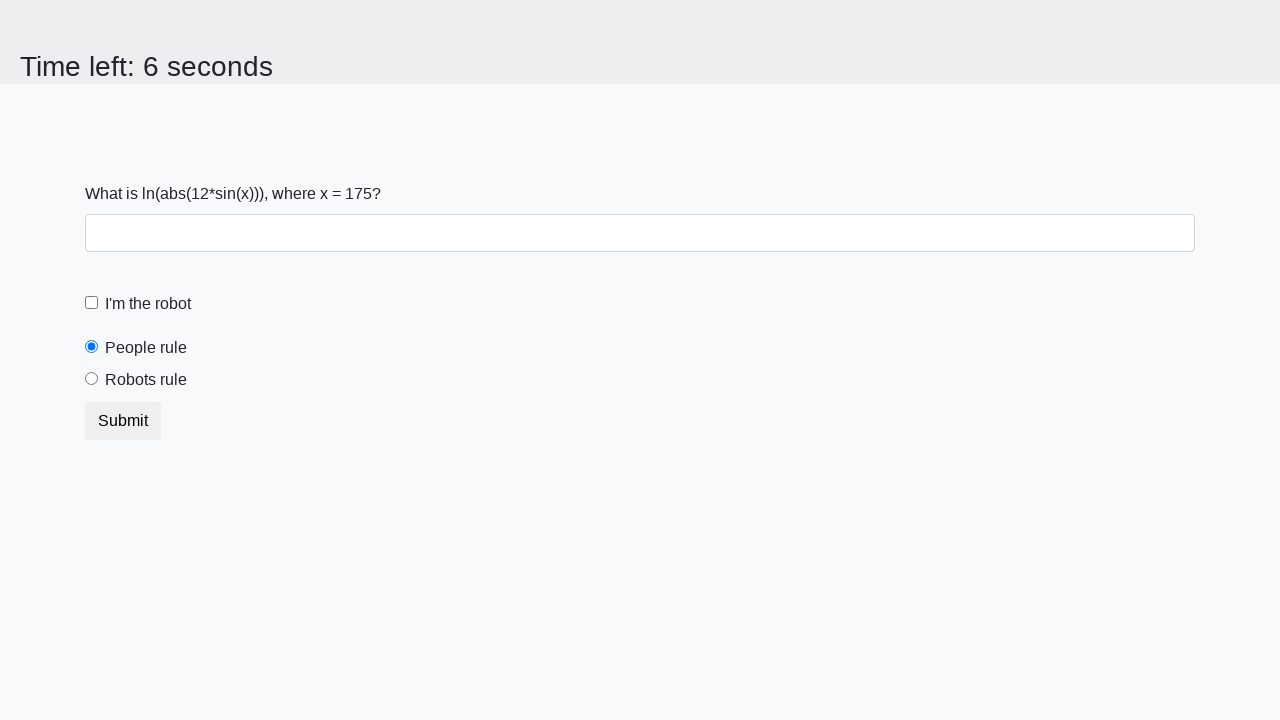

Calculated result y = 2.263180337688241 using mathematical formula
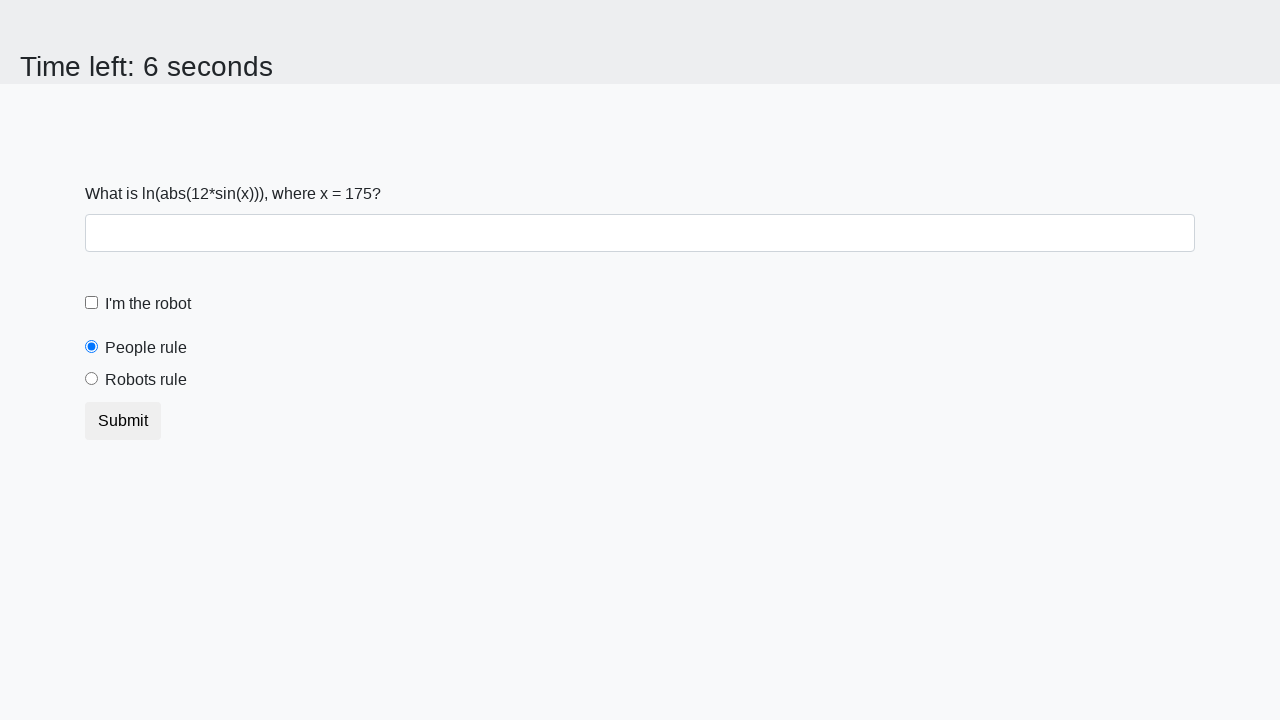

Filled answer field with calculated result on #answer
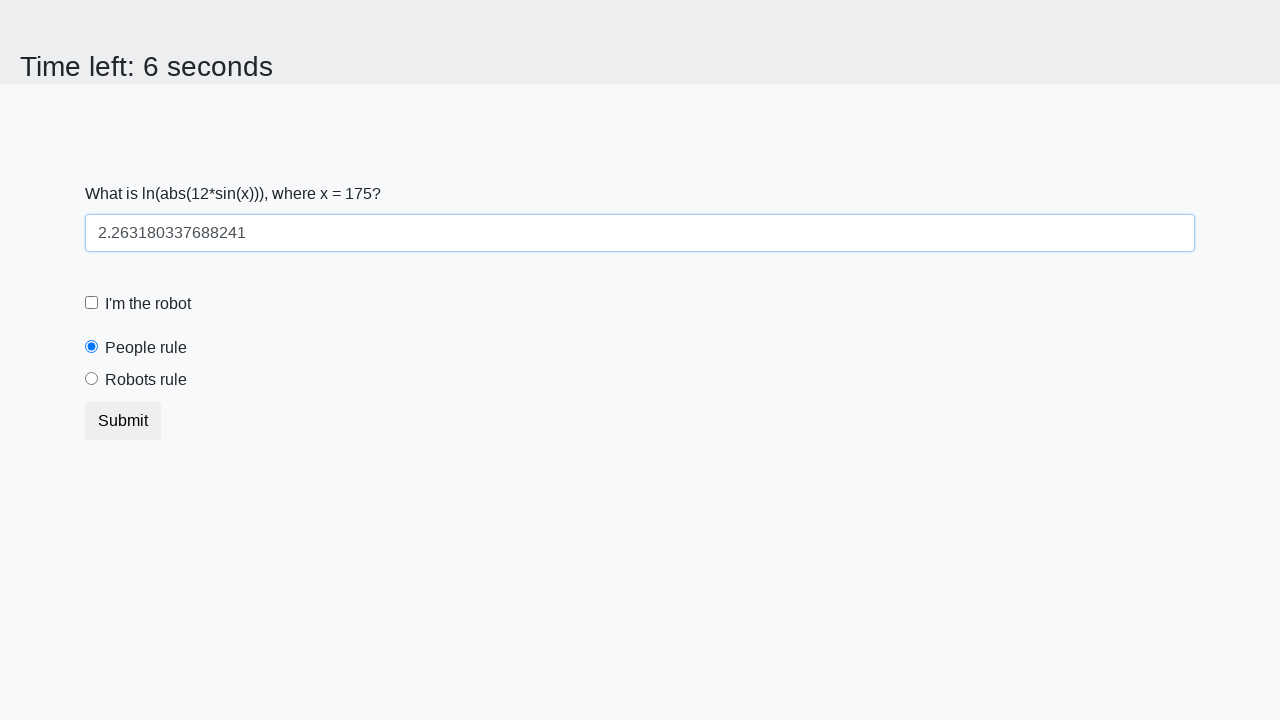

Checked the robot checkbox at (92, 303) on #robotCheckbox
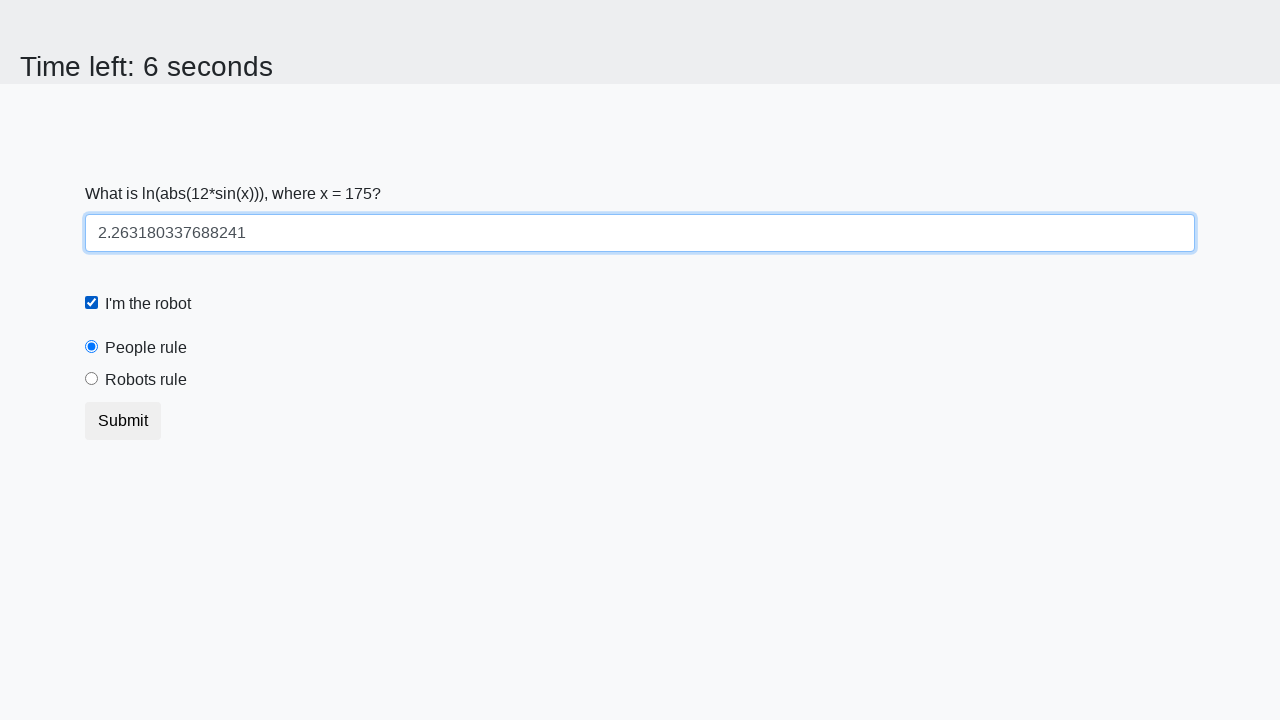

Selected the robots rule radio button at (92, 379) on #robotsRule
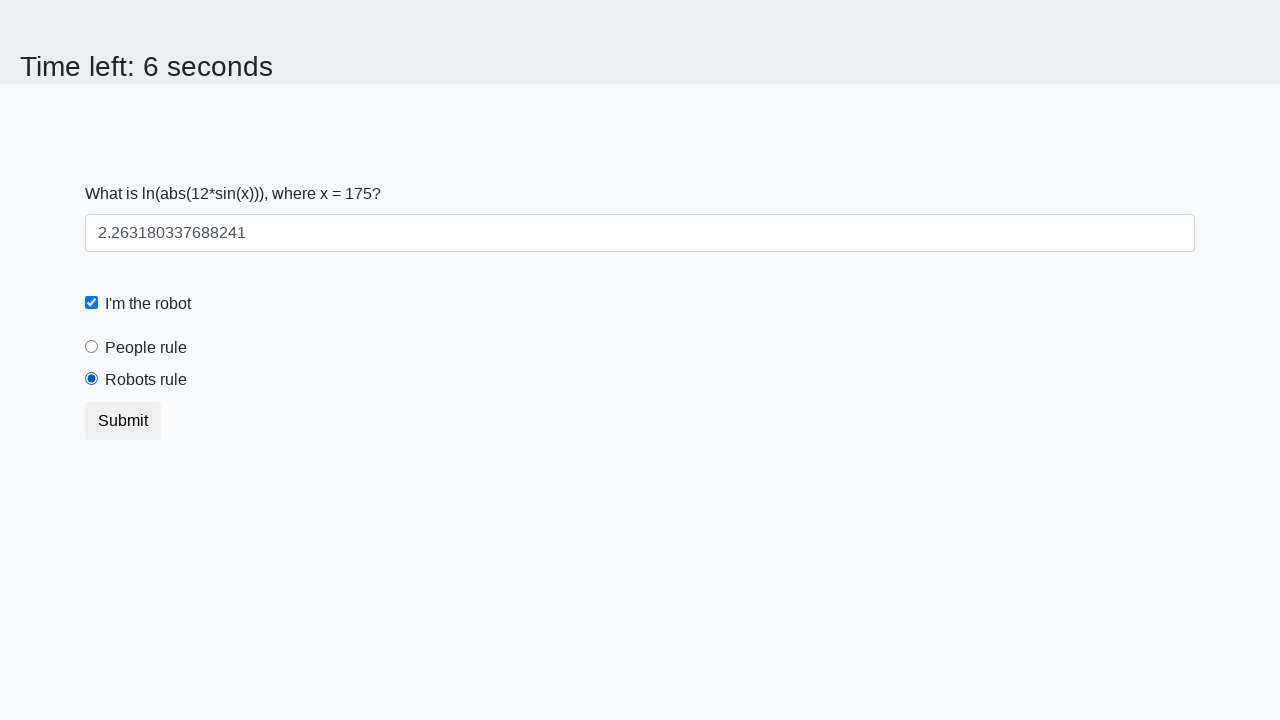

Submitted the form at (123, 421) on button.btn.btn-default
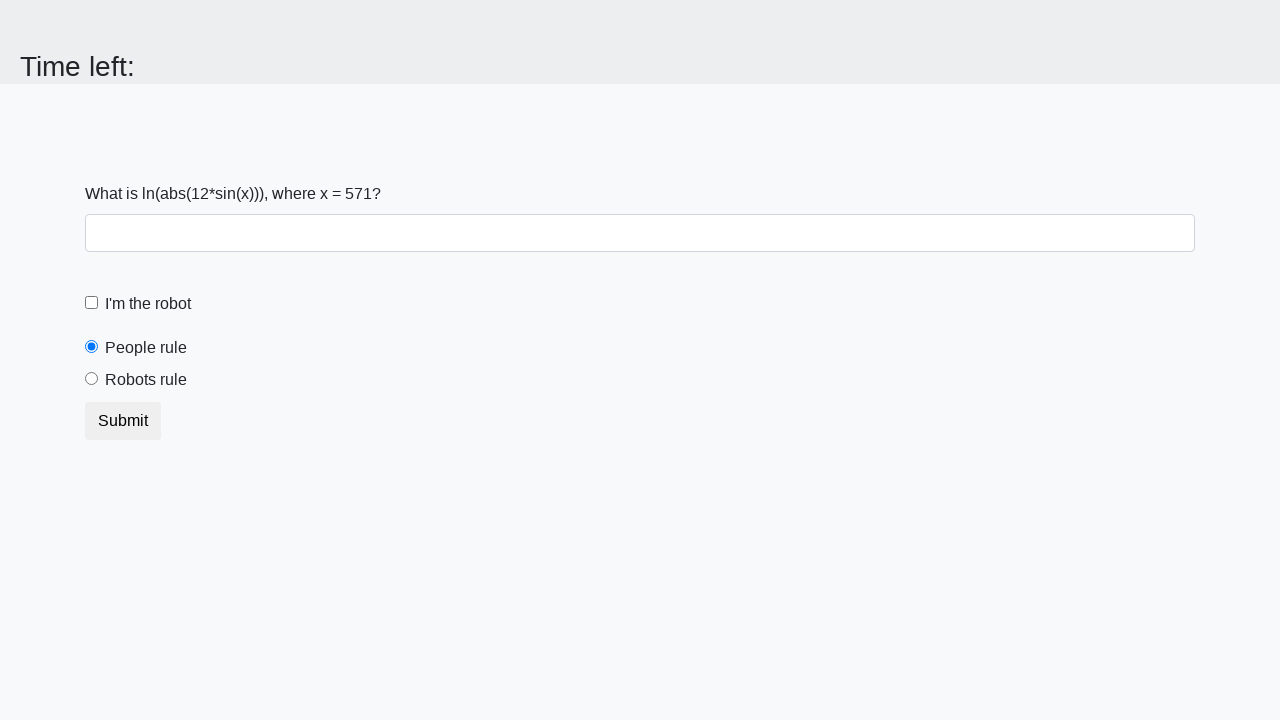

Waited for page to load
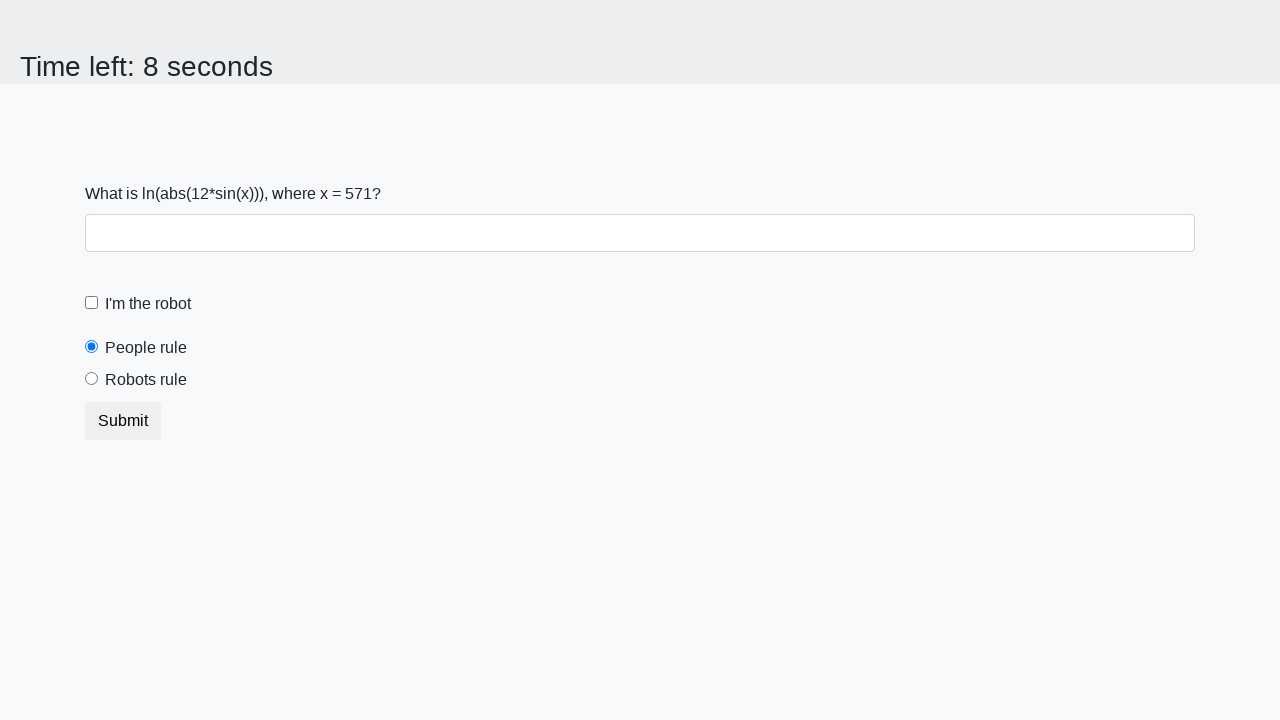

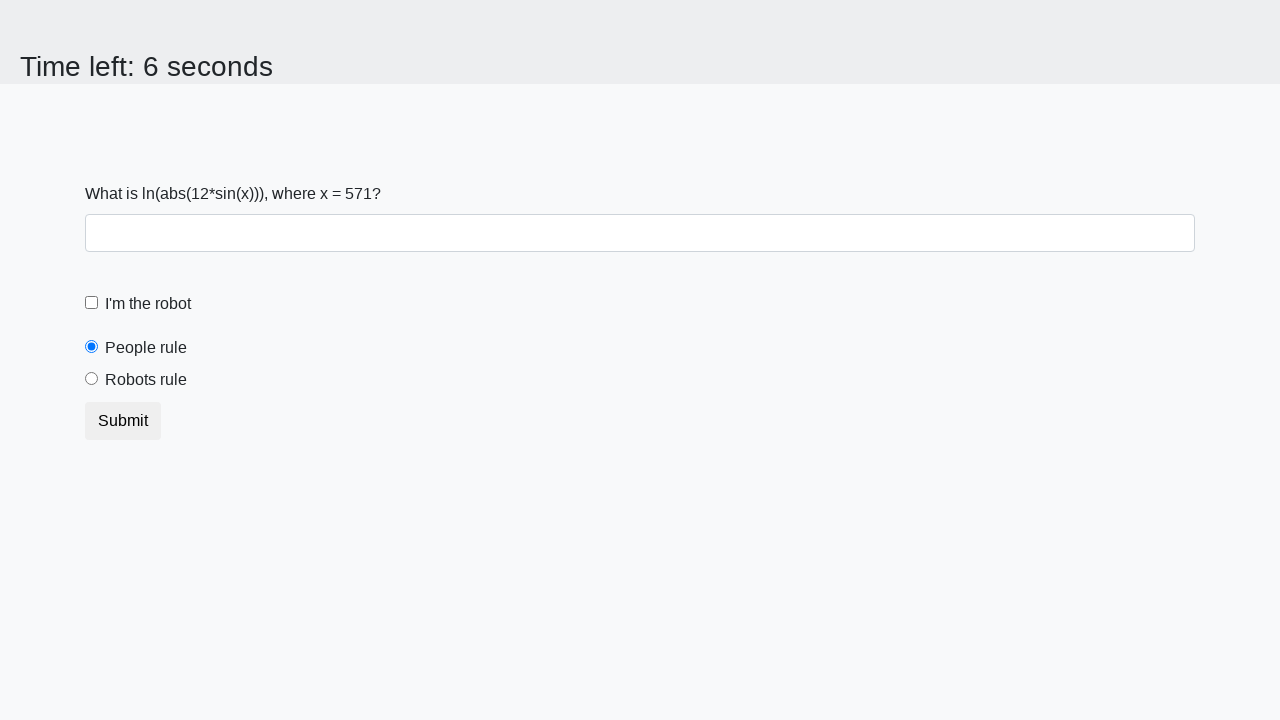